Tests JavaScript prompt box by scrolling to the prompt button, clicking it, and entering text into the prompt dialog

Starting URL: https://demoqa.com/alerts

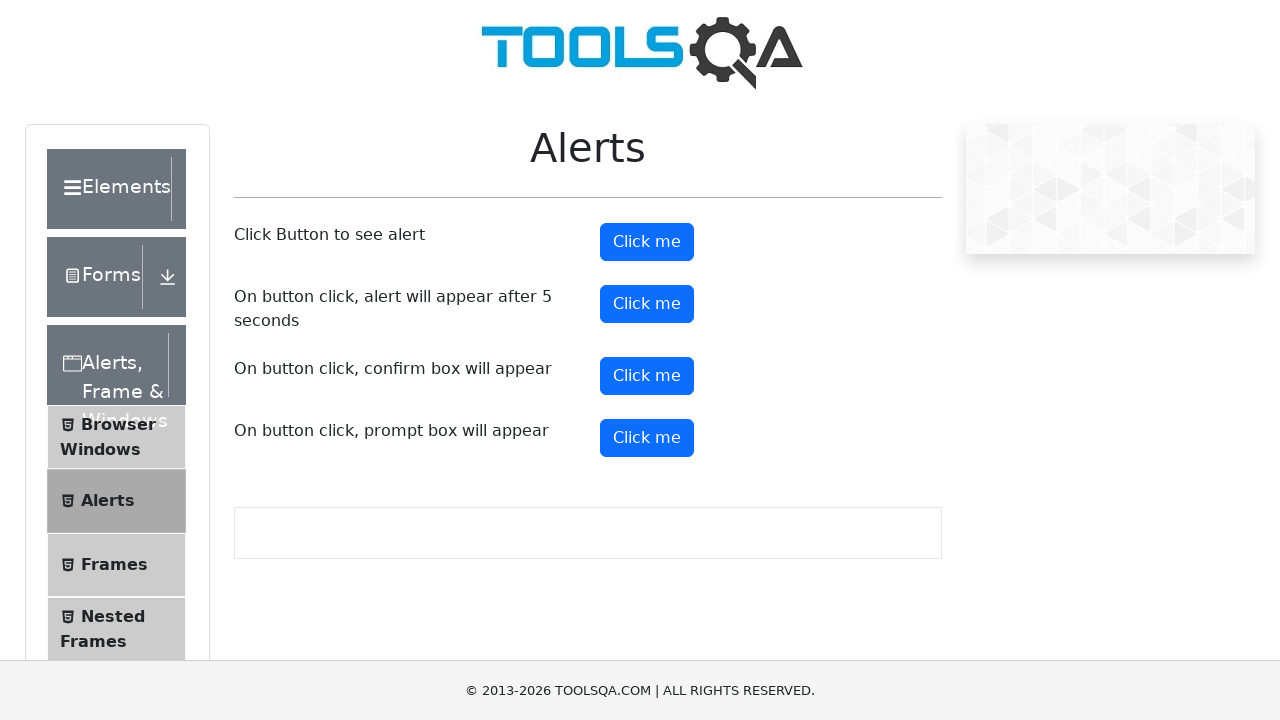

Set up dialog handler to accept prompt with 'test' text
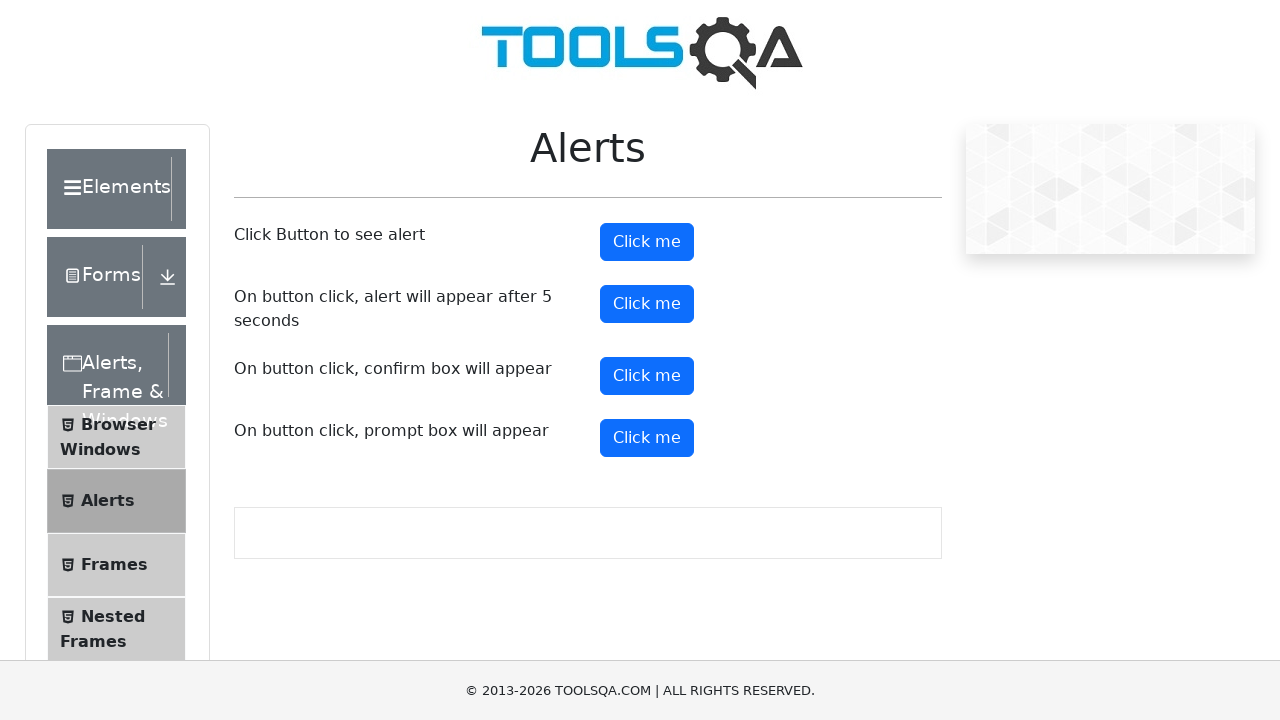

Scrolled to the prompt button
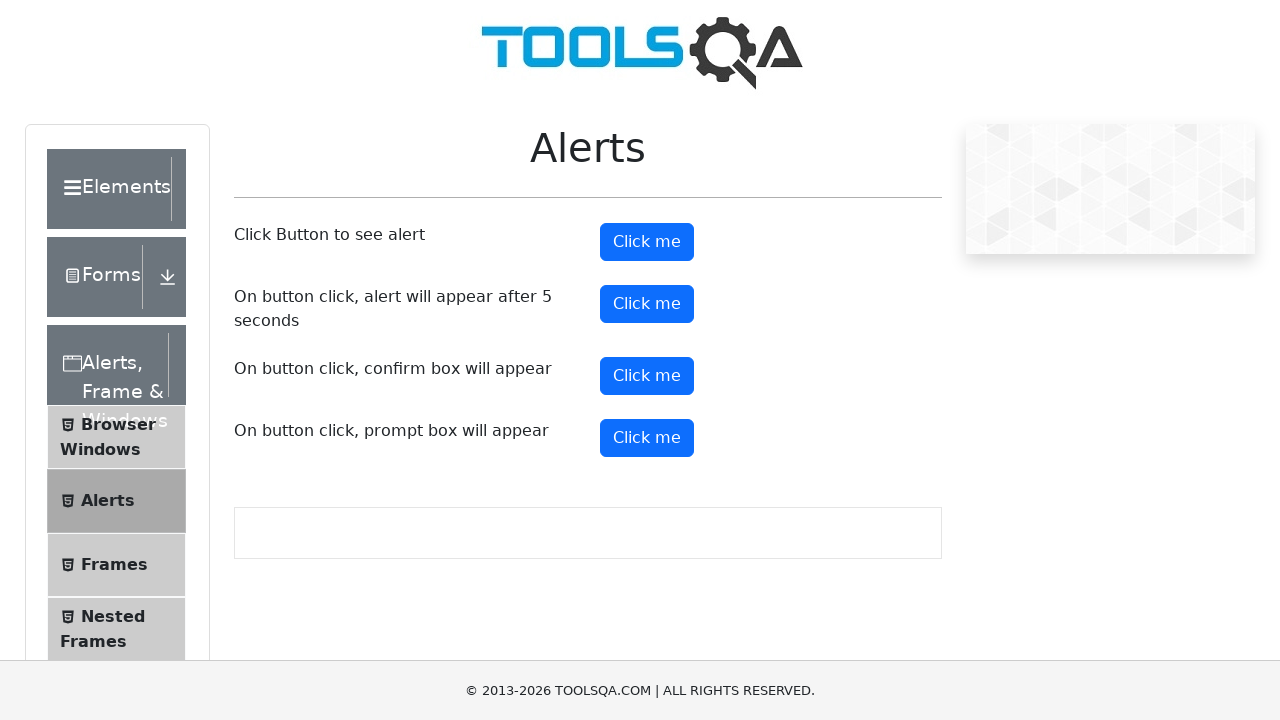

Clicked the prompt button to open dialog at (647, 438) on xpath=//*[@id='promtButton']
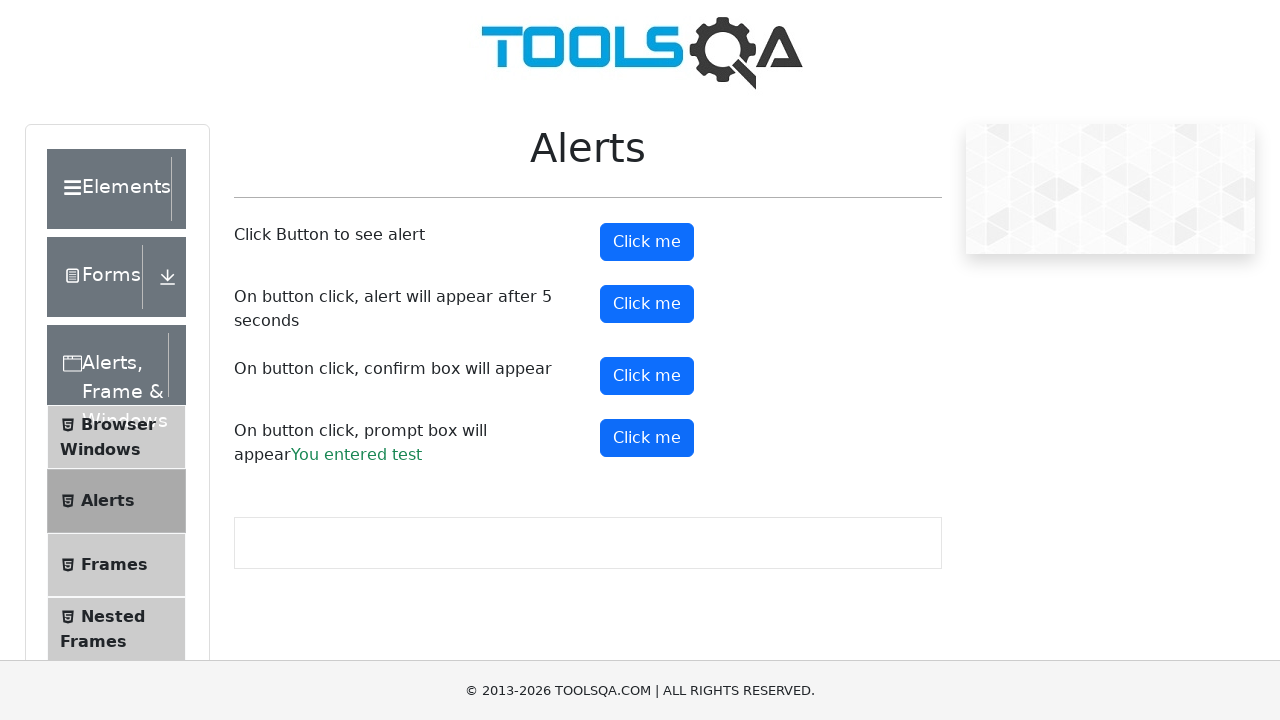

Waited for dialog to be handled and accepted
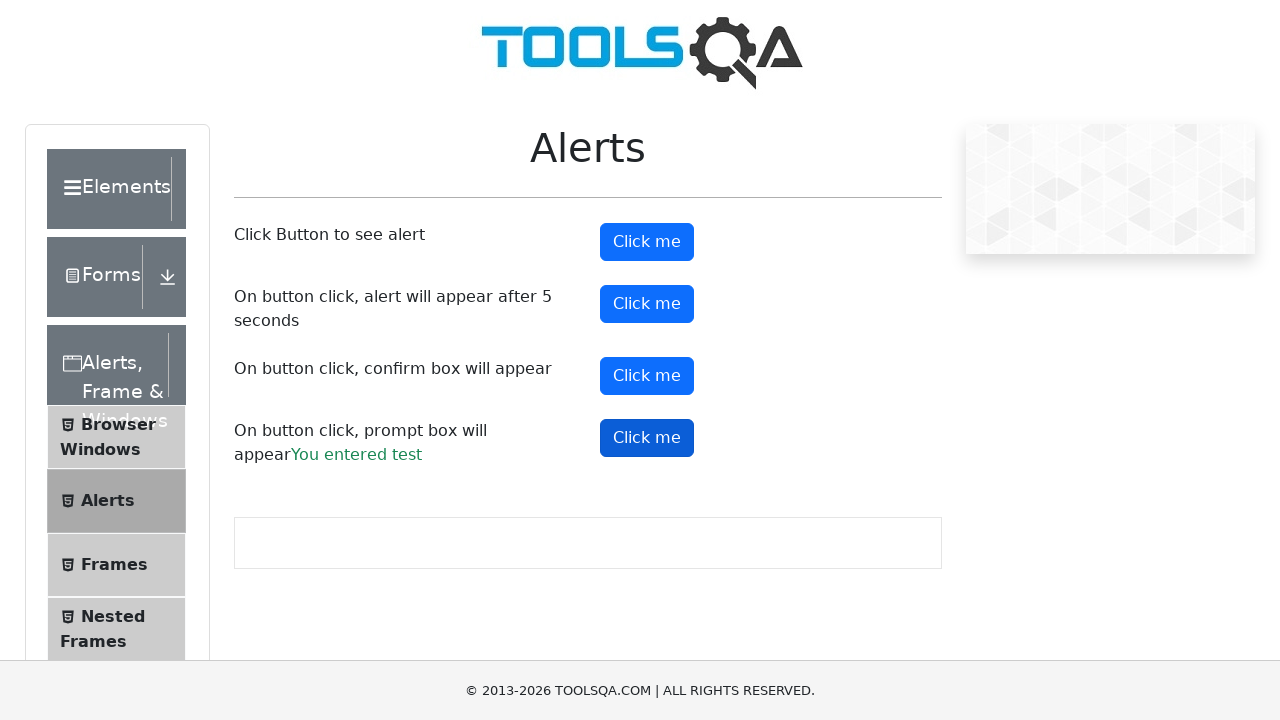

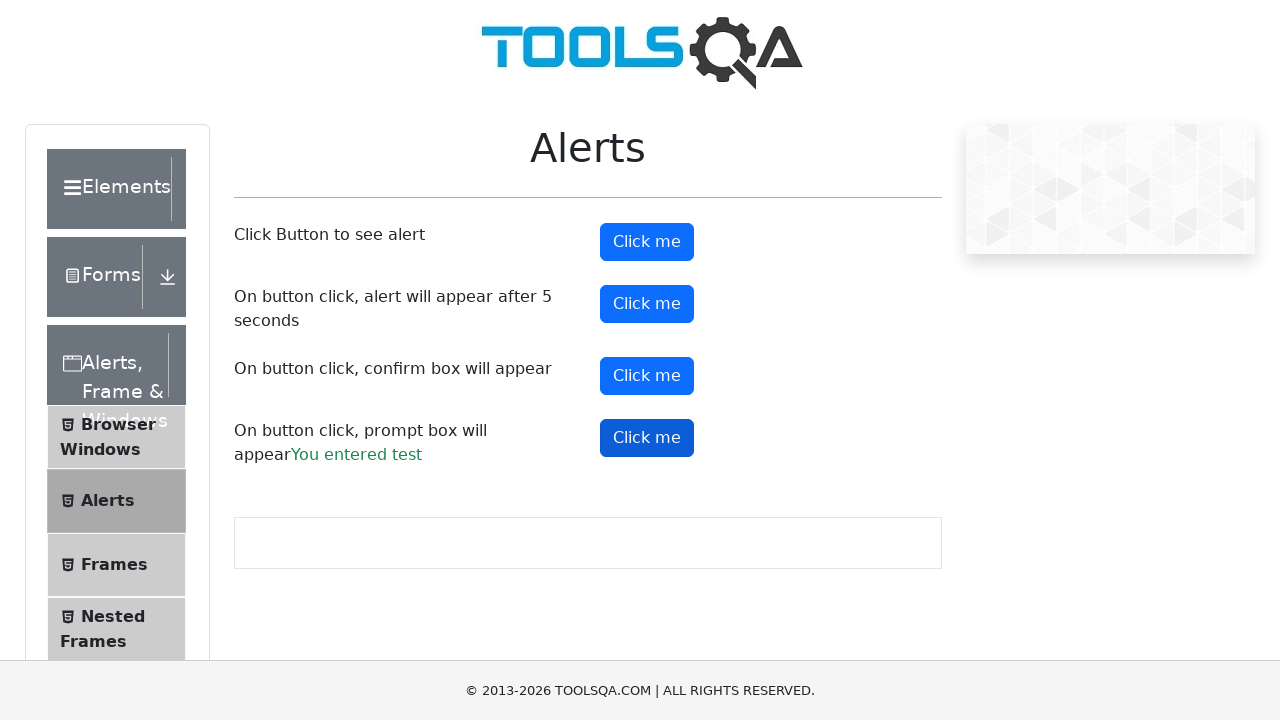